Tests right-click (context click) functionality on a button and verifies the right-click message appears

Starting URL: https://demoqa.com/buttons

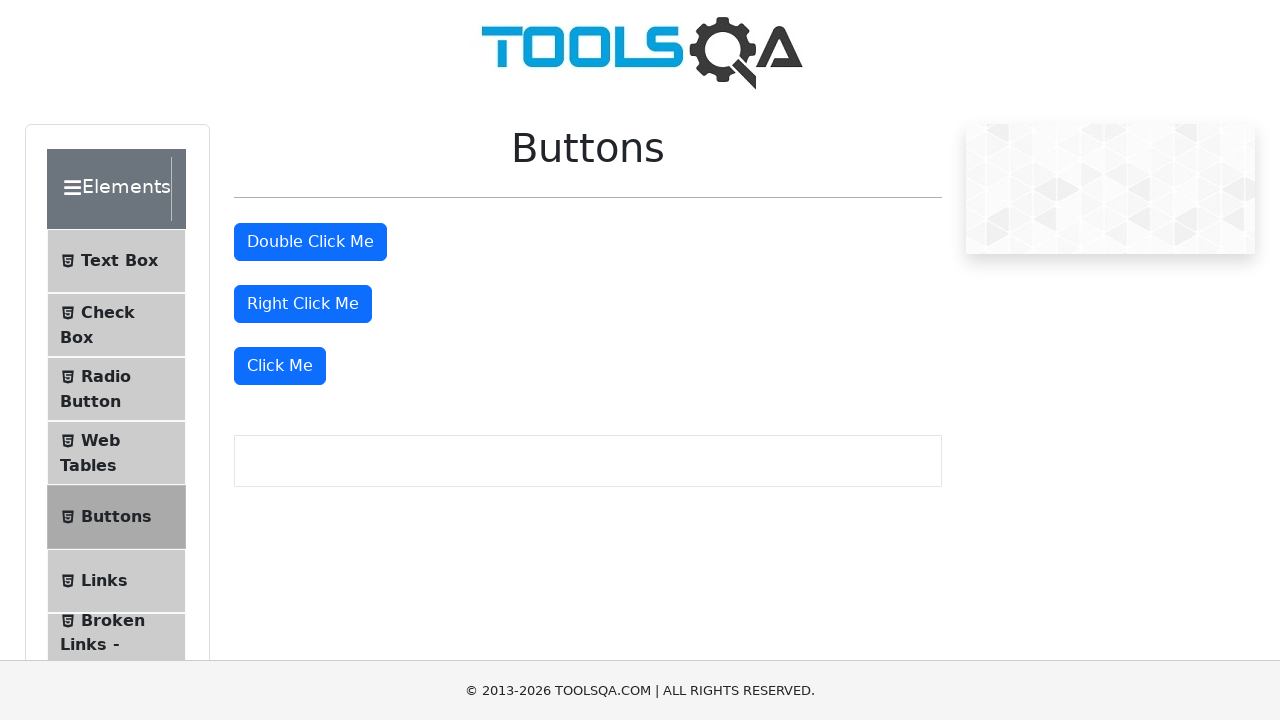

Scrolled to the right-click button element
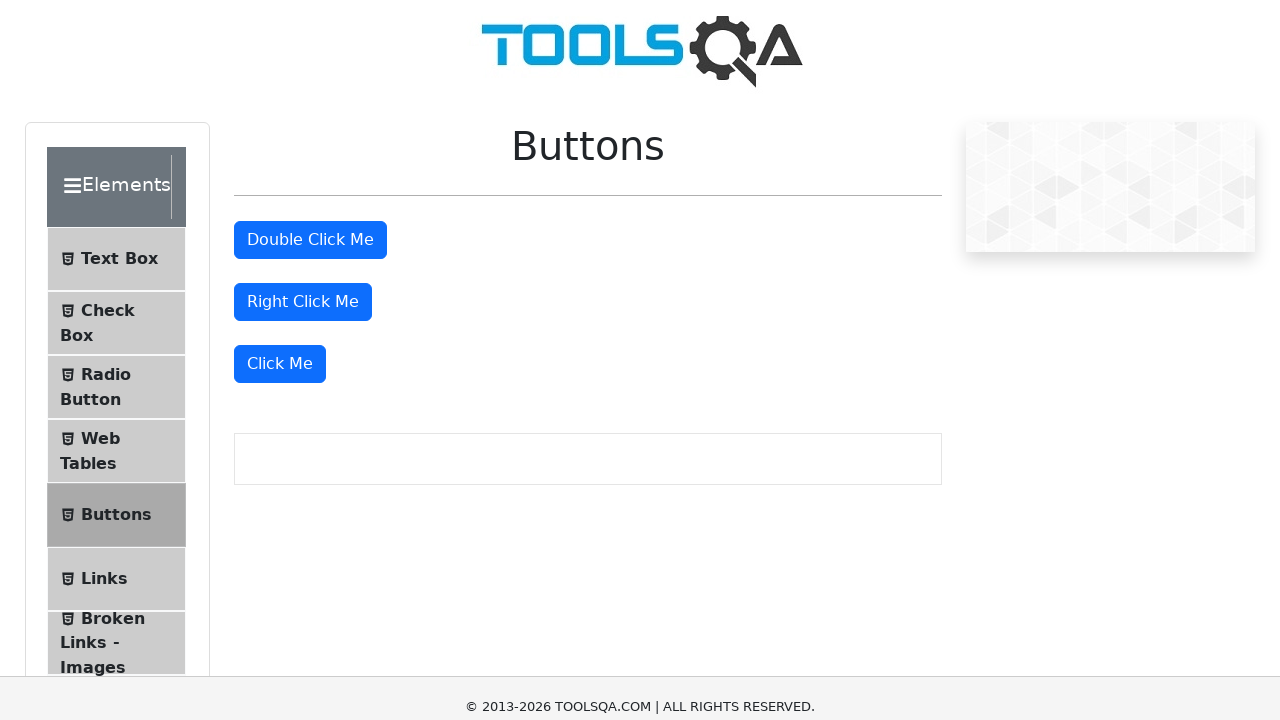

Right-clicked the right-click button at (303, 19) on #rightClickBtn
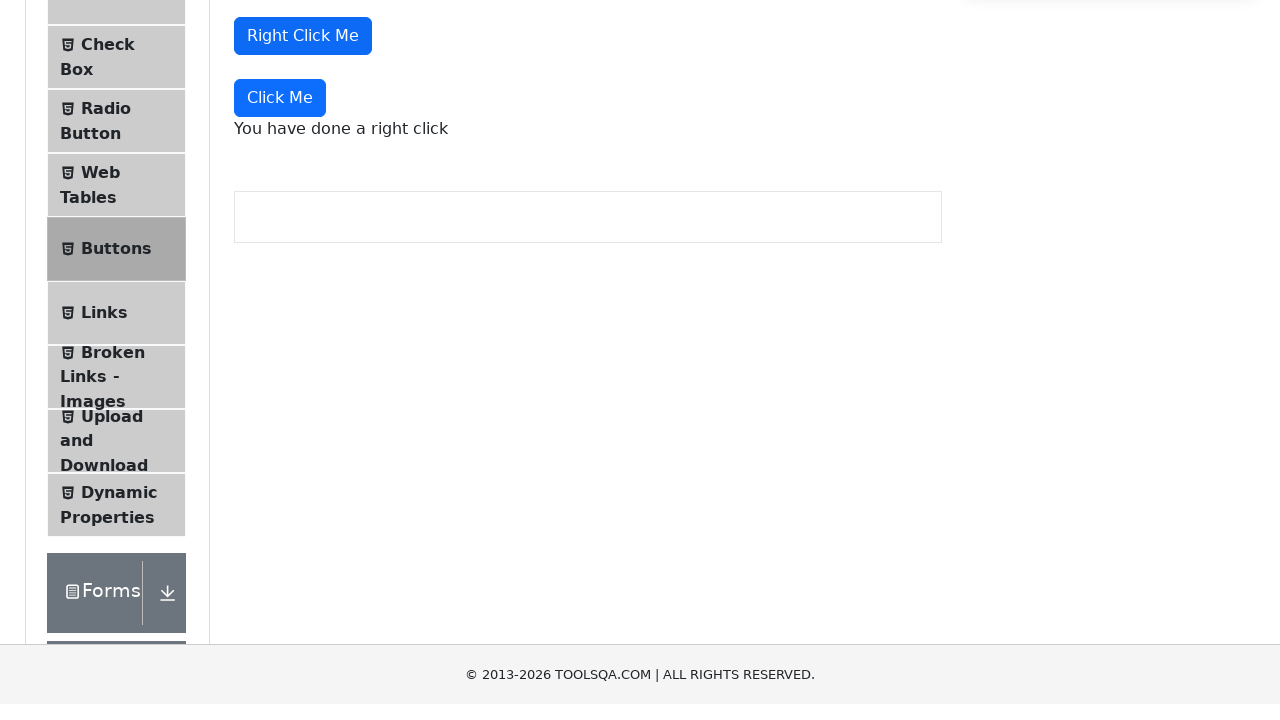

Right-click message appeared on the page
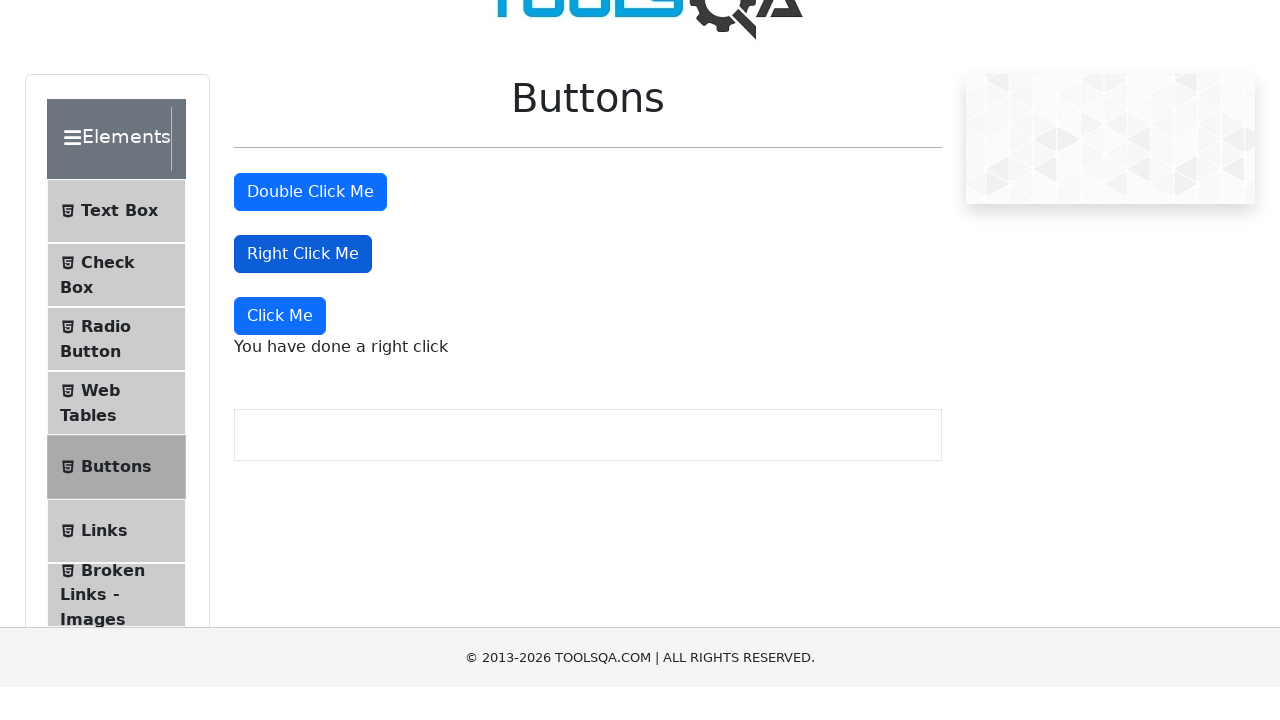

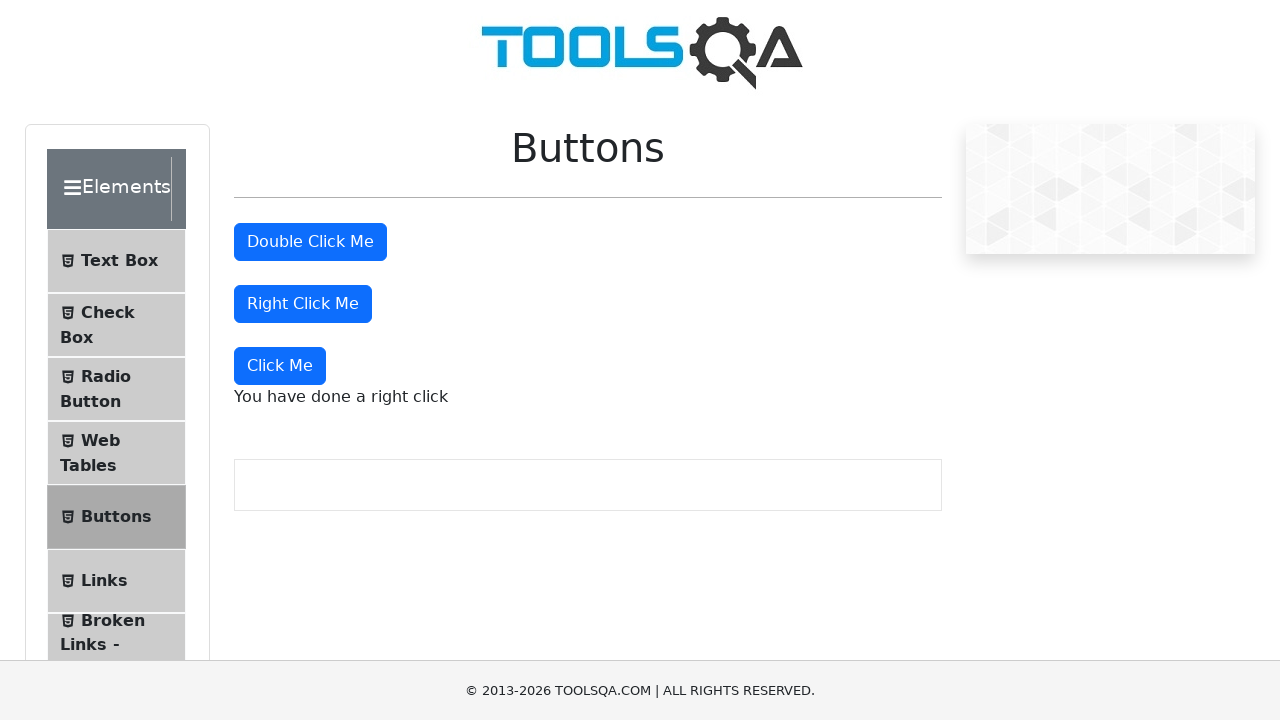